Verifies that none of the elements with class "test" contain the number 190 in their text

Starting URL: https://acctabootcamp.github.io/site/examples/locators

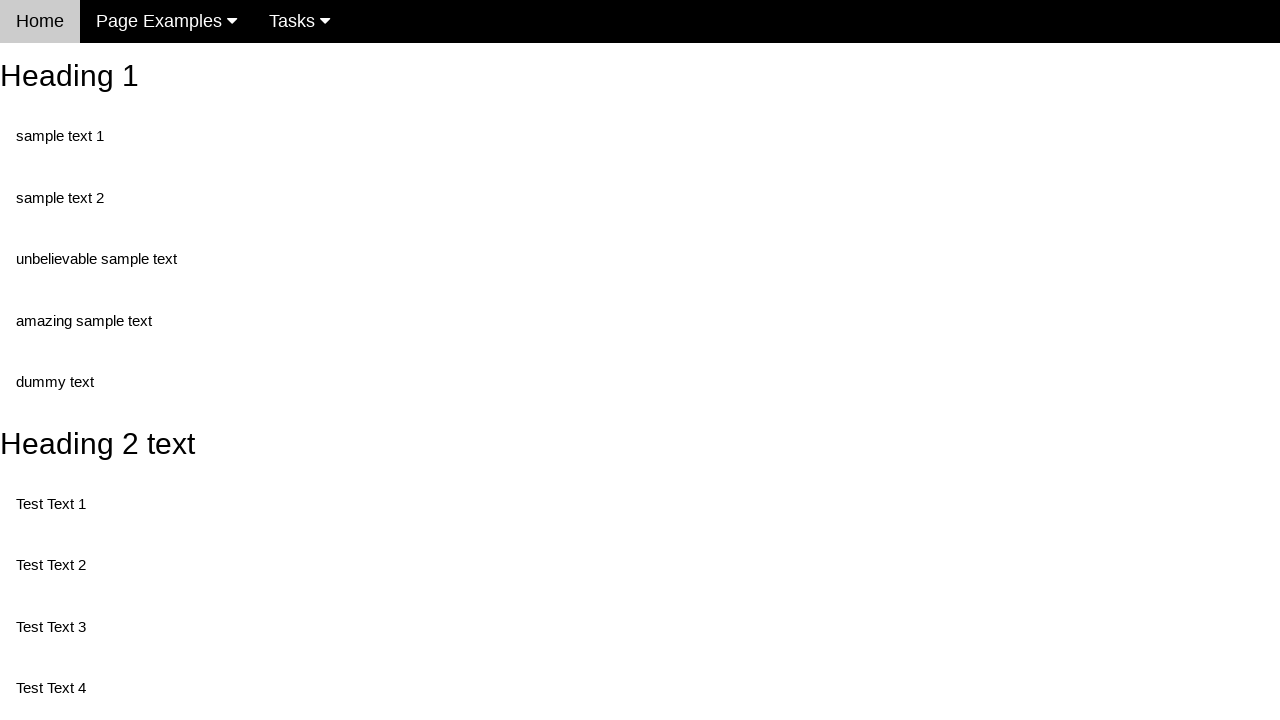

Navigated to locators example page
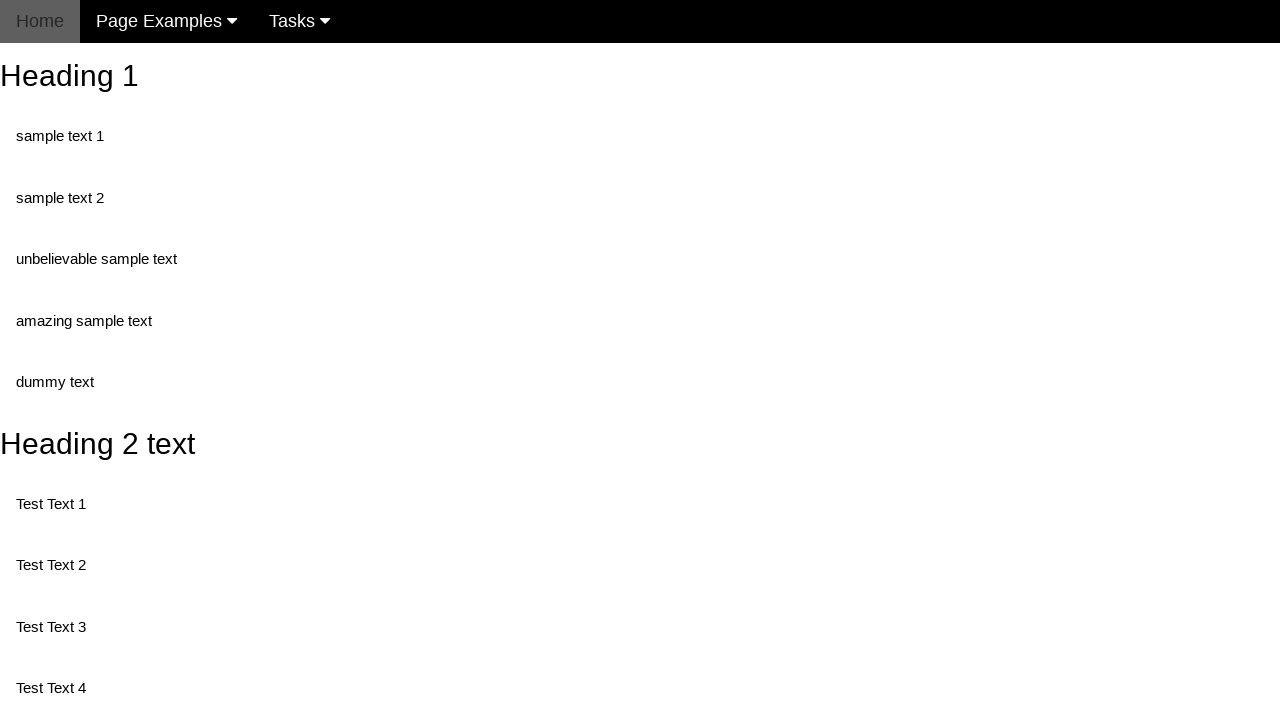

Waited for elements with class 'test' to be present
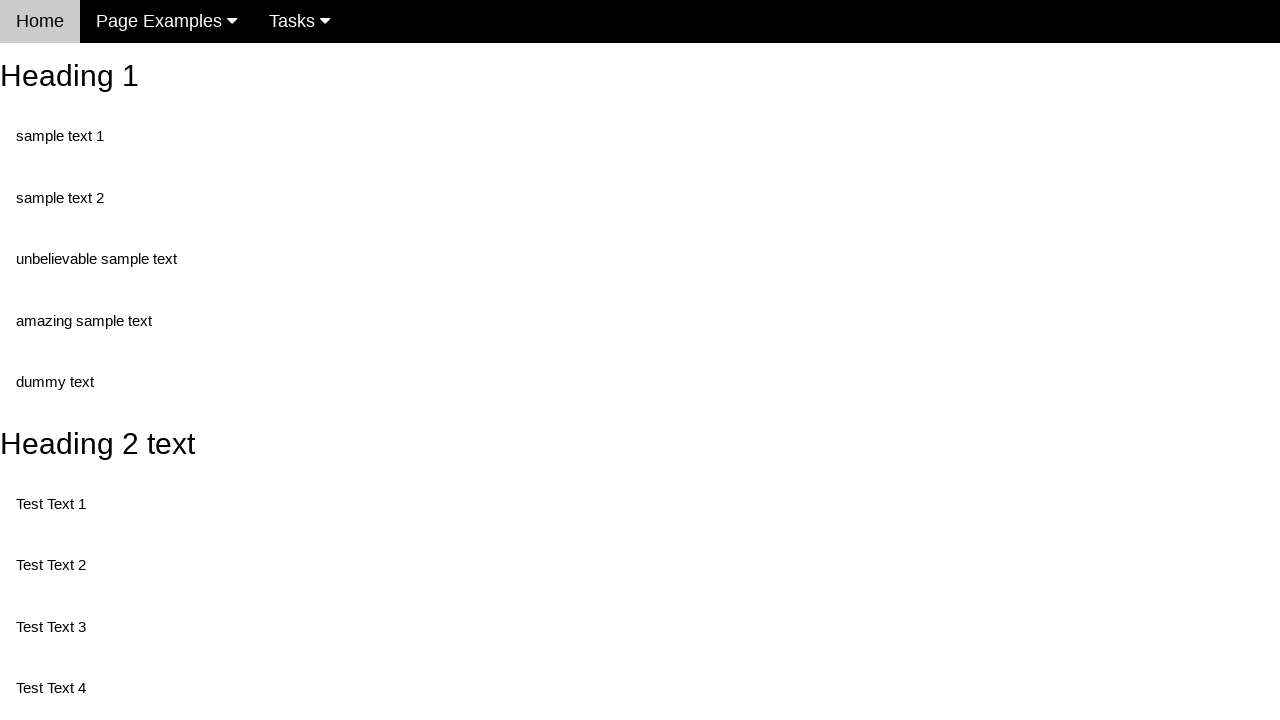

Retrieved all elements with class 'test'
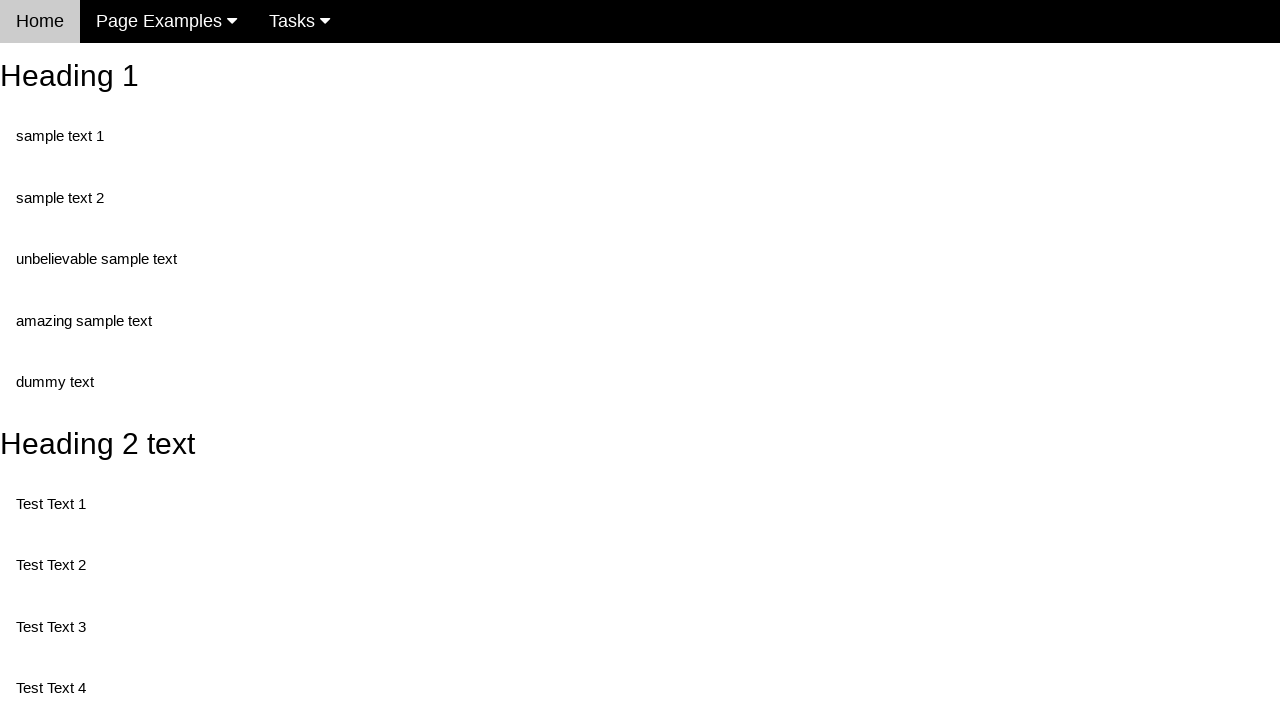

Retrieved text content from element: 'Test Text 1'
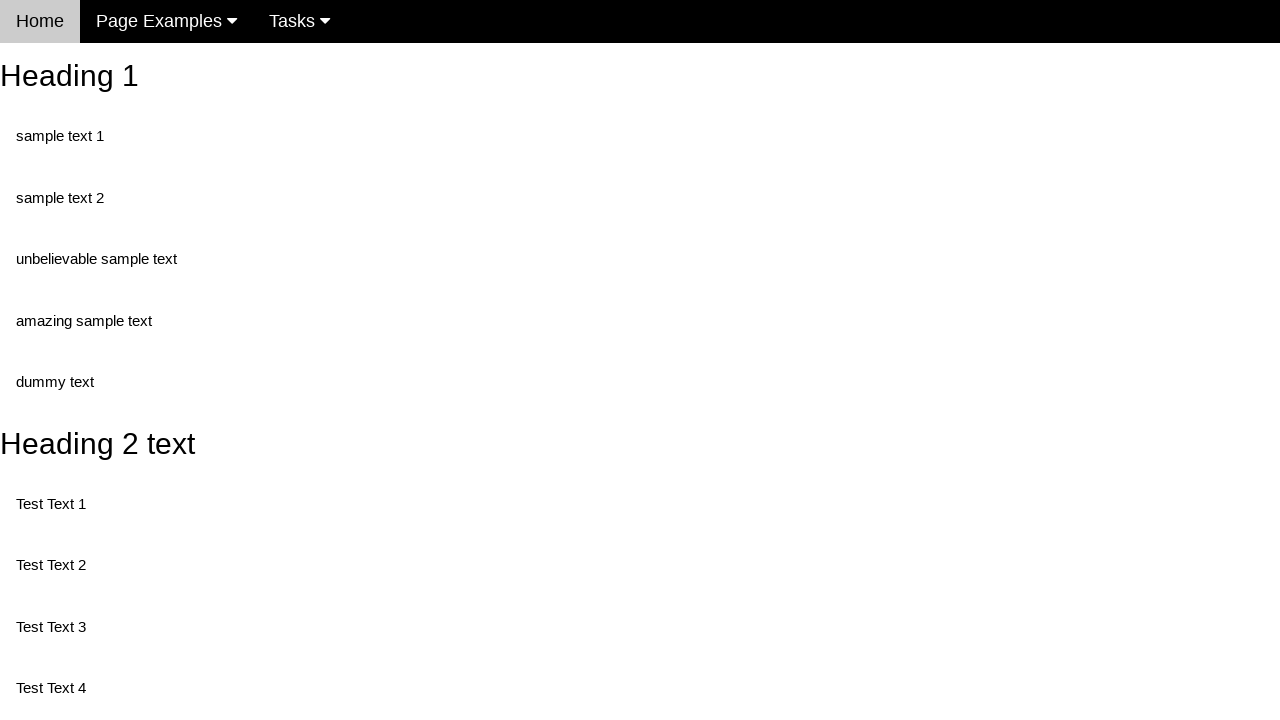

Verified element does not contain '190'
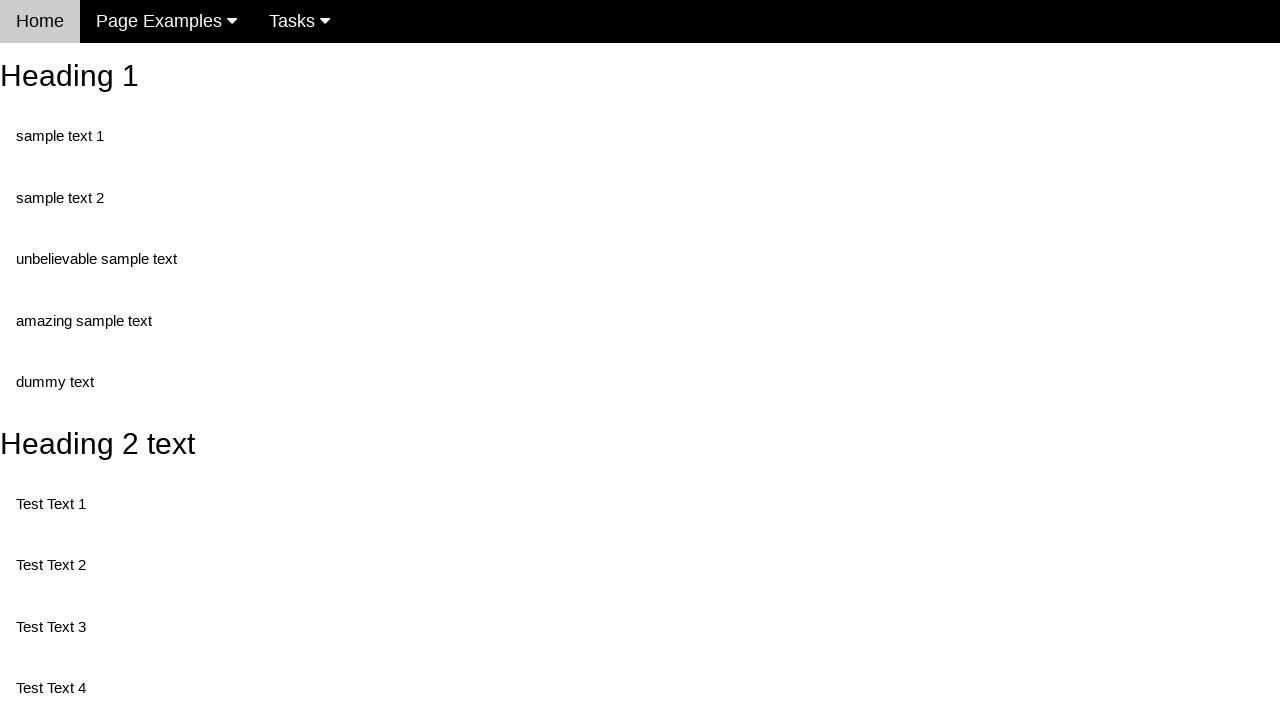

Retrieved text content from element: 'Test Text 3'
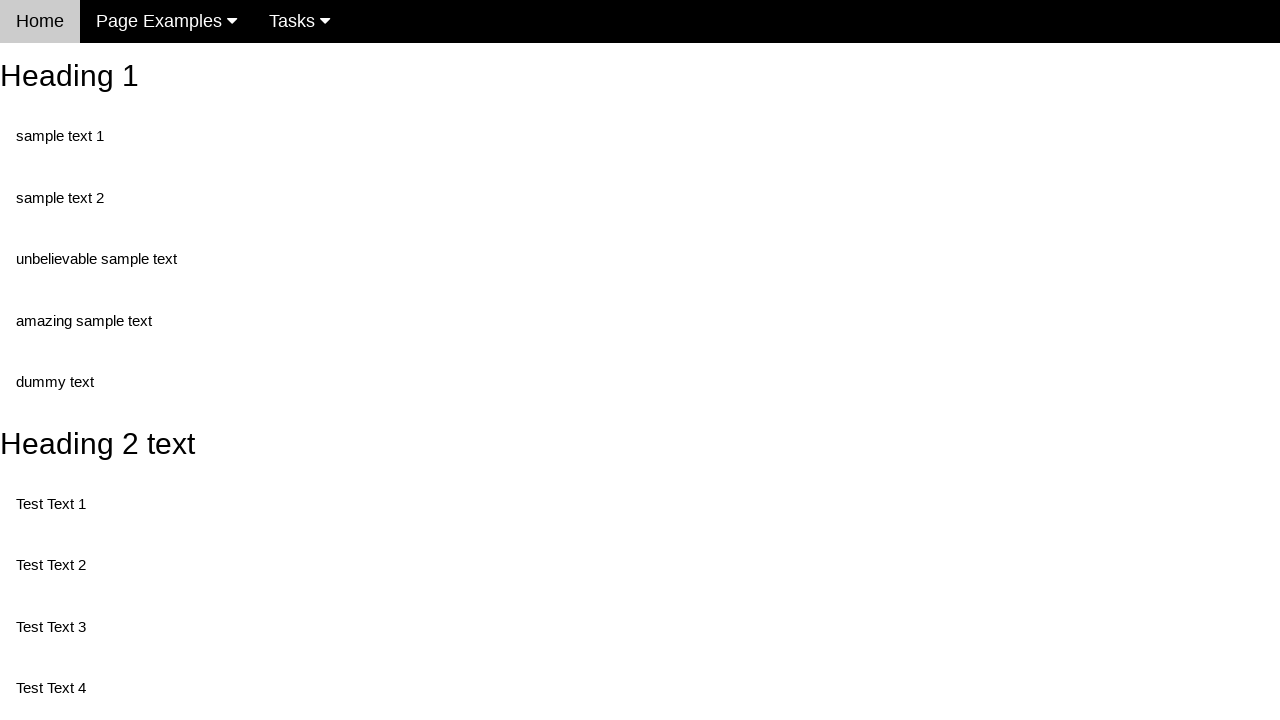

Verified element does not contain '190'
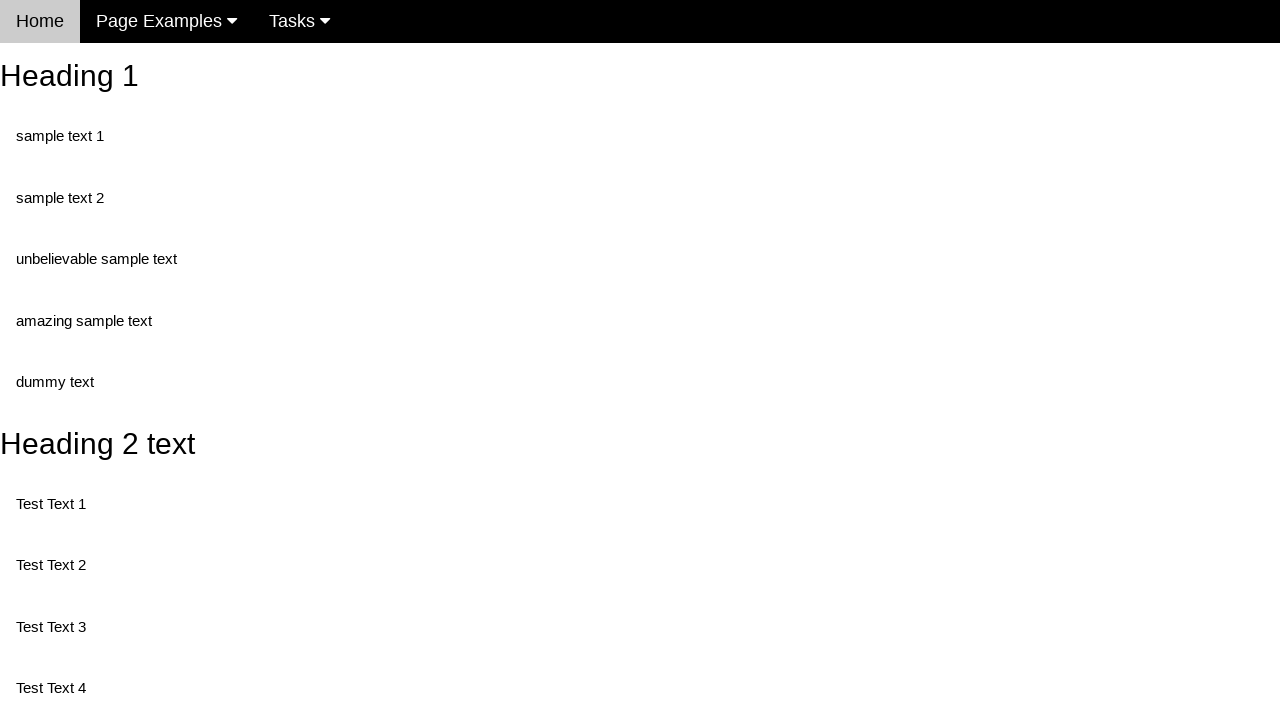

Retrieved text content from element: 'Test Text 4'
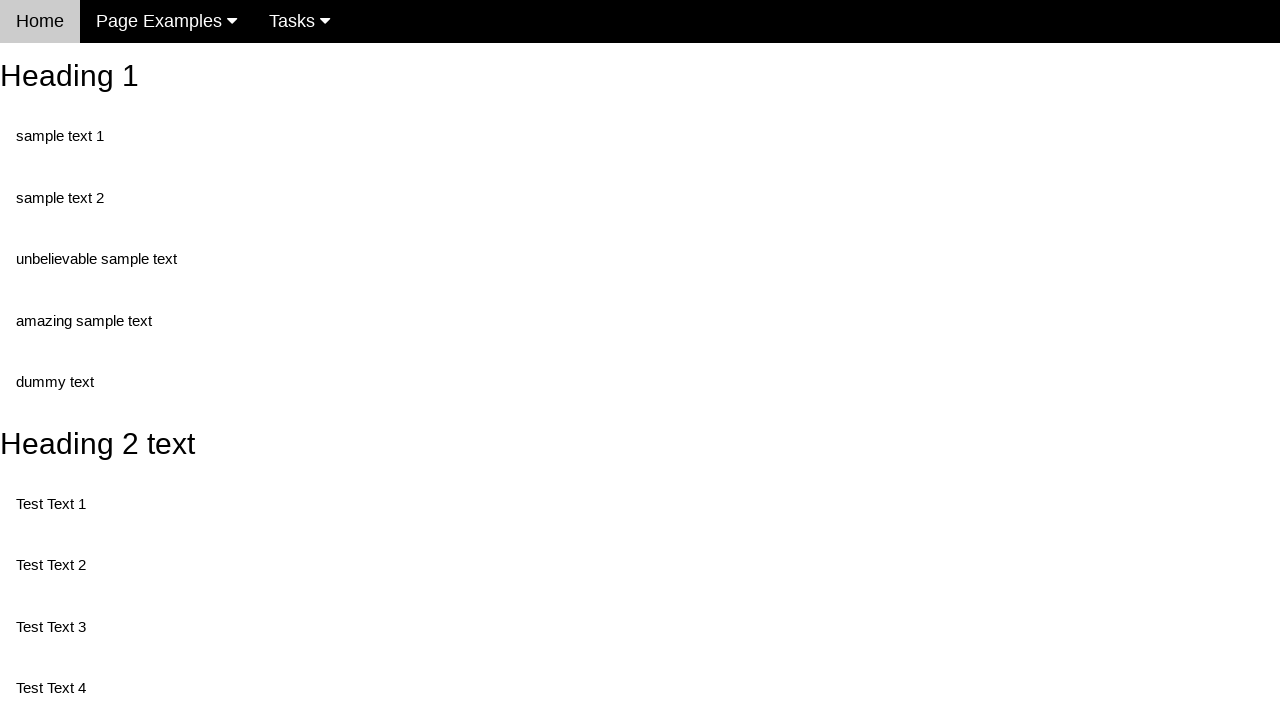

Verified element does not contain '190'
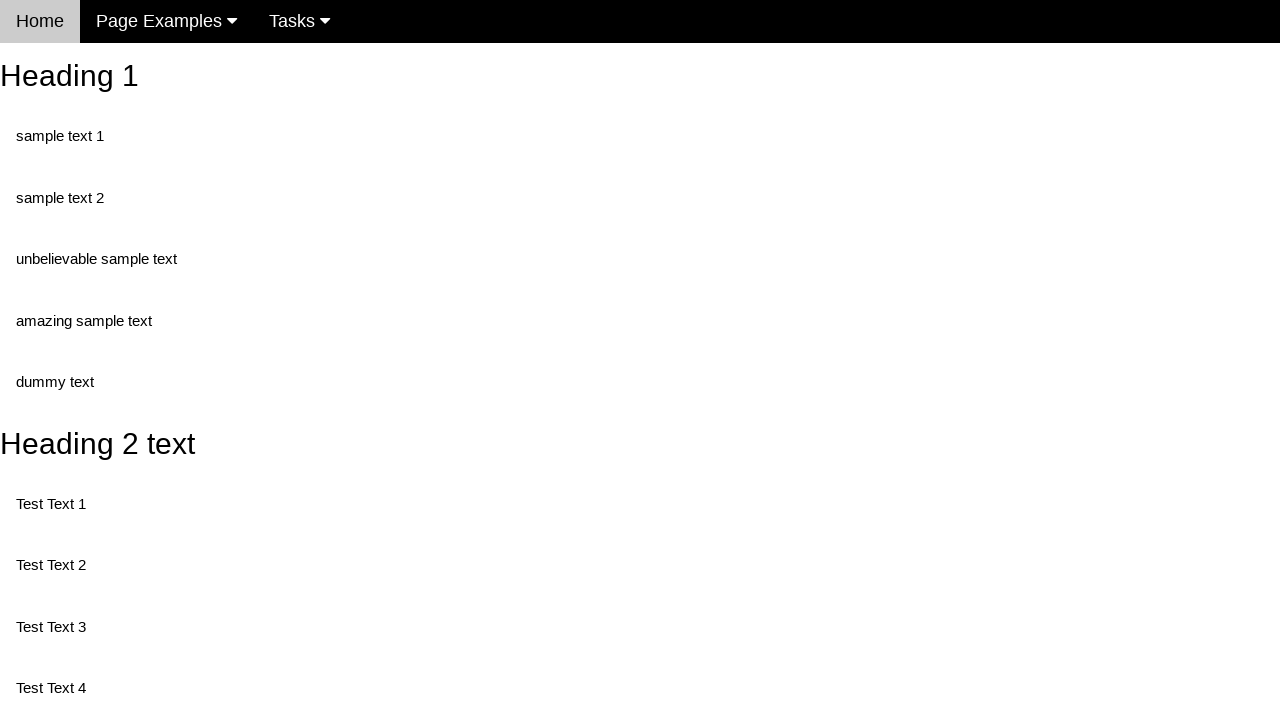

Retrieved text content from element: 'Test Text 5'
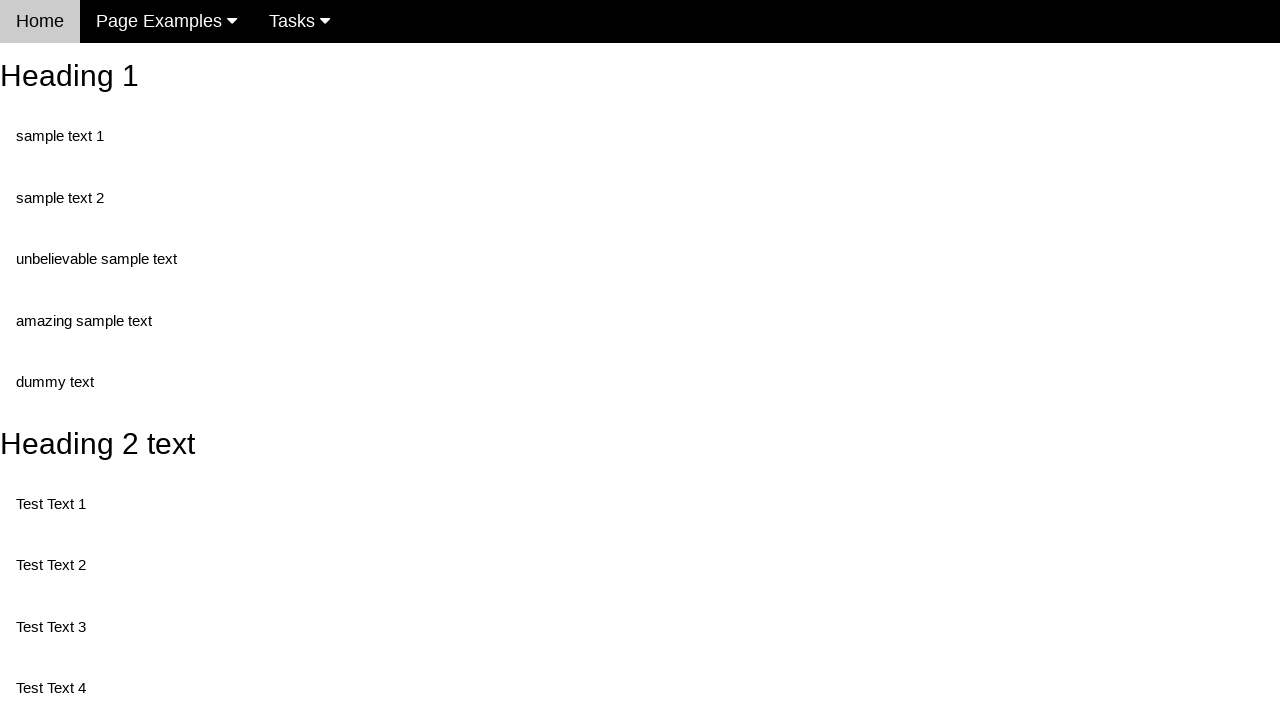

Verified element does not contain '190'
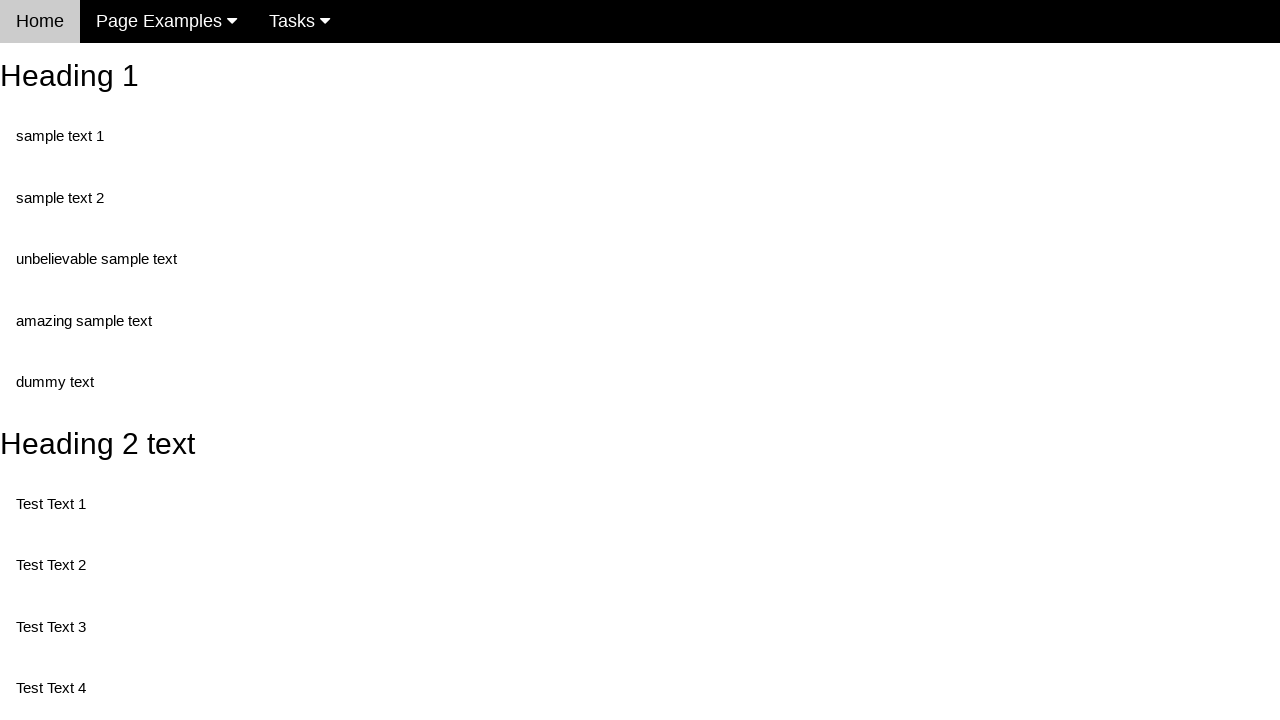

Retrieved text content from element: 'Test Text 6'
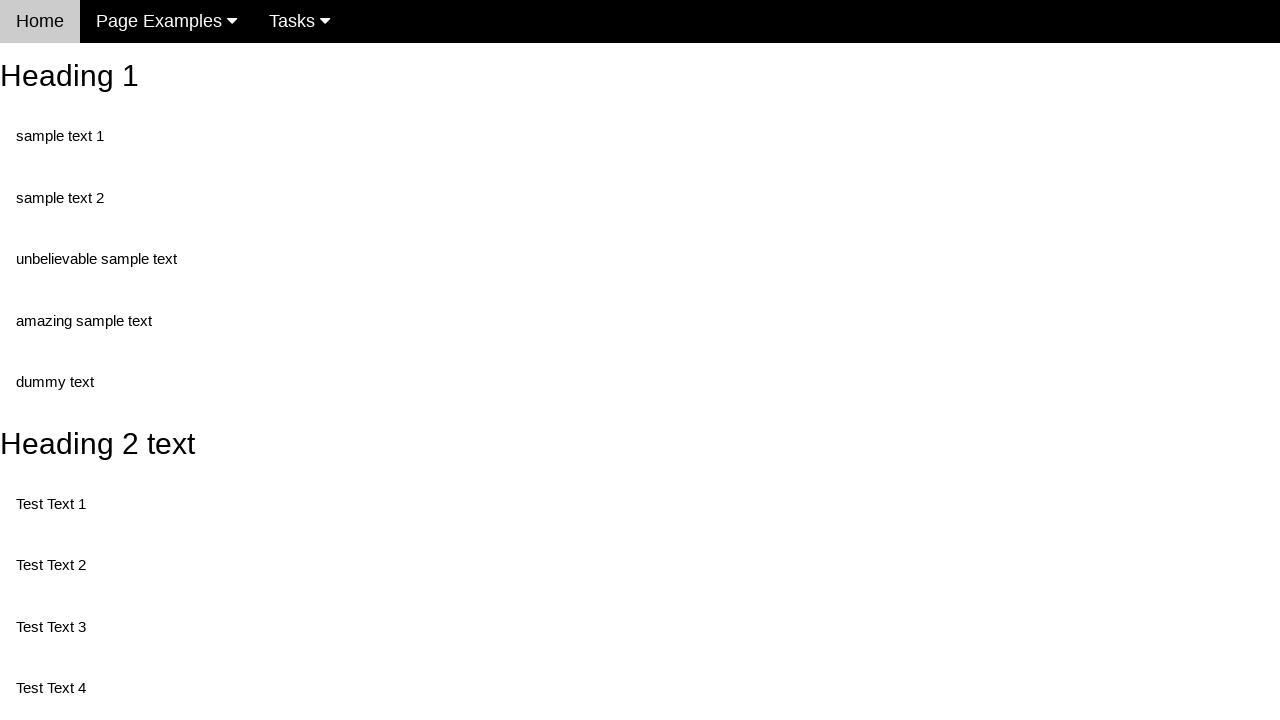

Verified element does not contain '190'
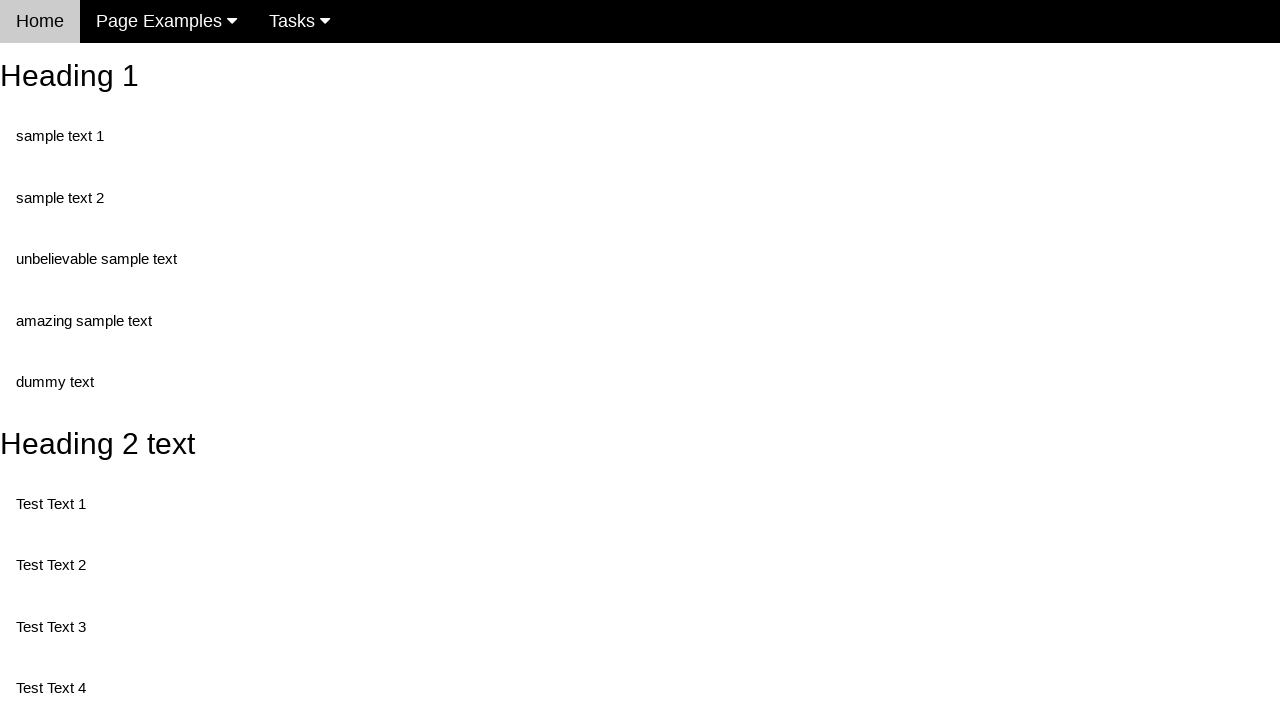

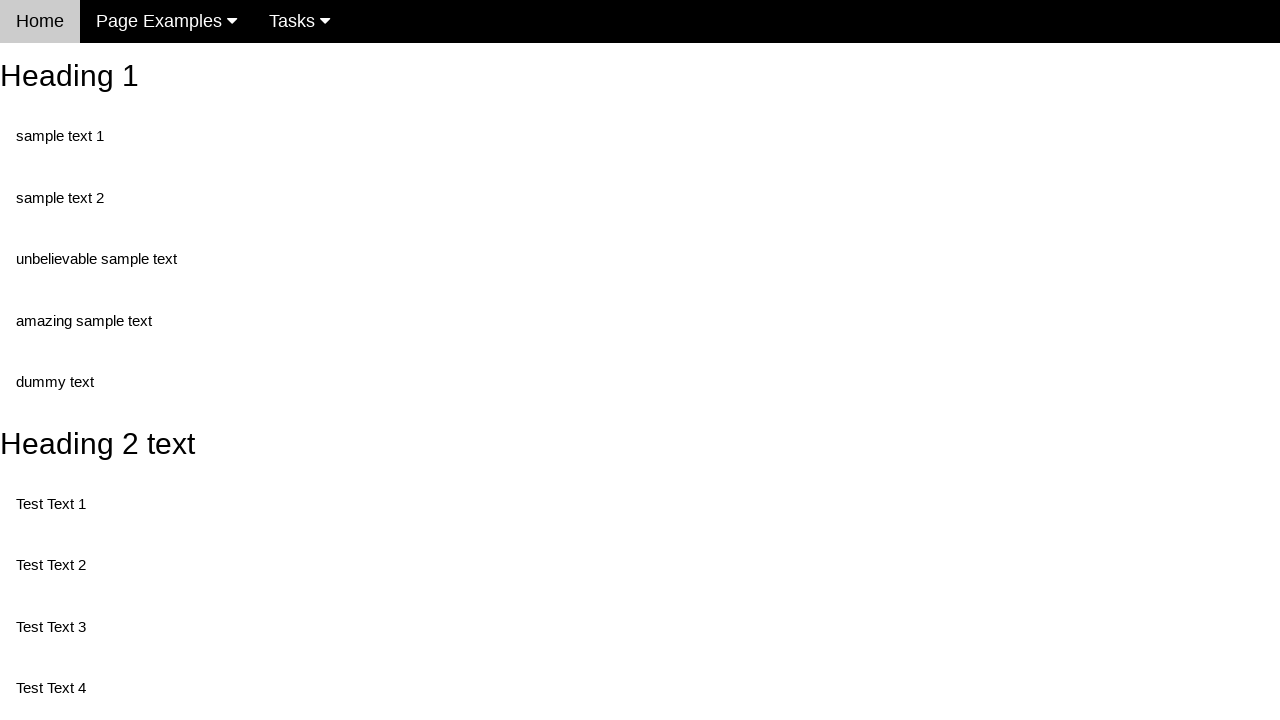